Tests form validation by submitting empty login form to verify error messages appear

Starting URL: https://demo.applitools.com/hackathonV2.html

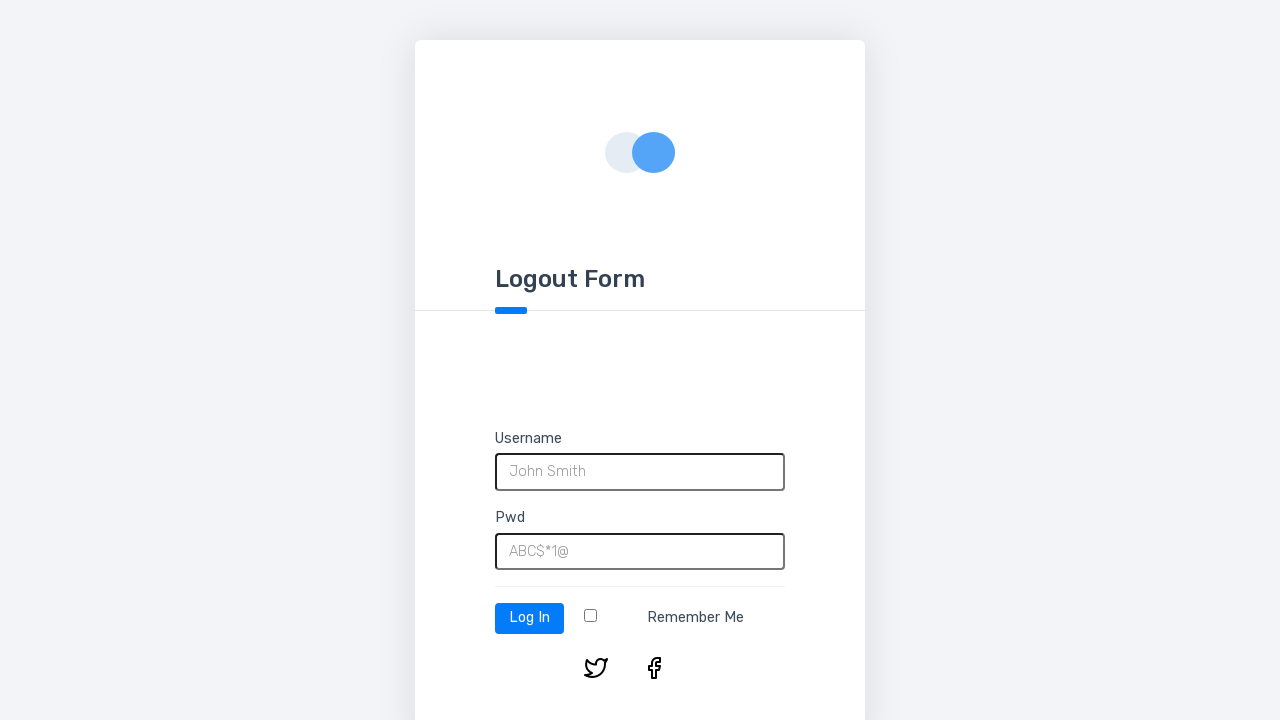

Clicked login button on empty form to trigger validation at (530, 618) on #log-in
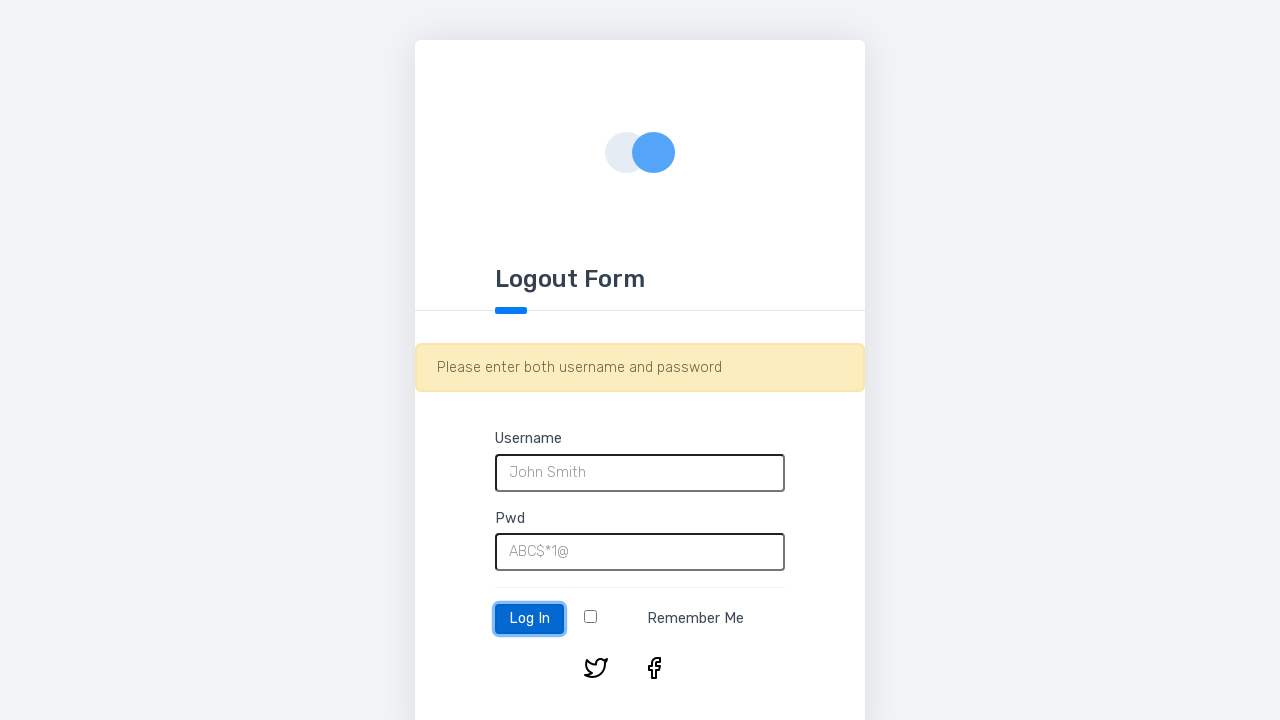

Waited for validation error messages to appear
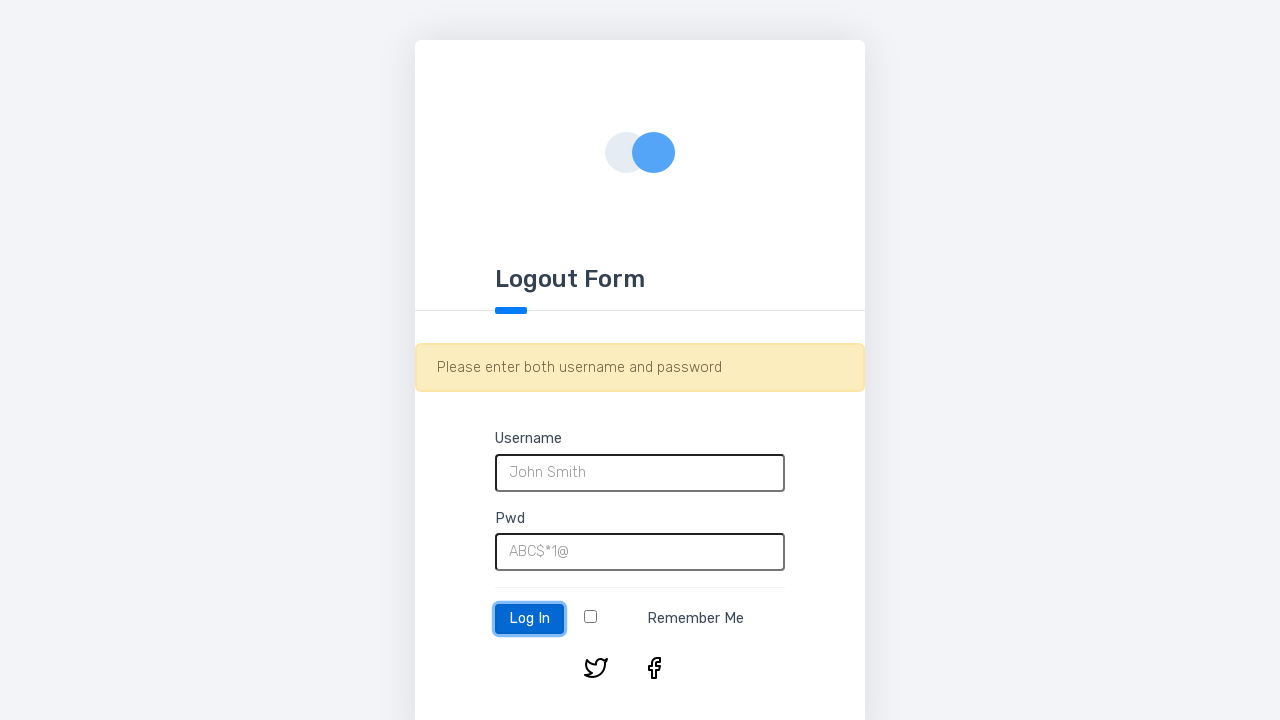

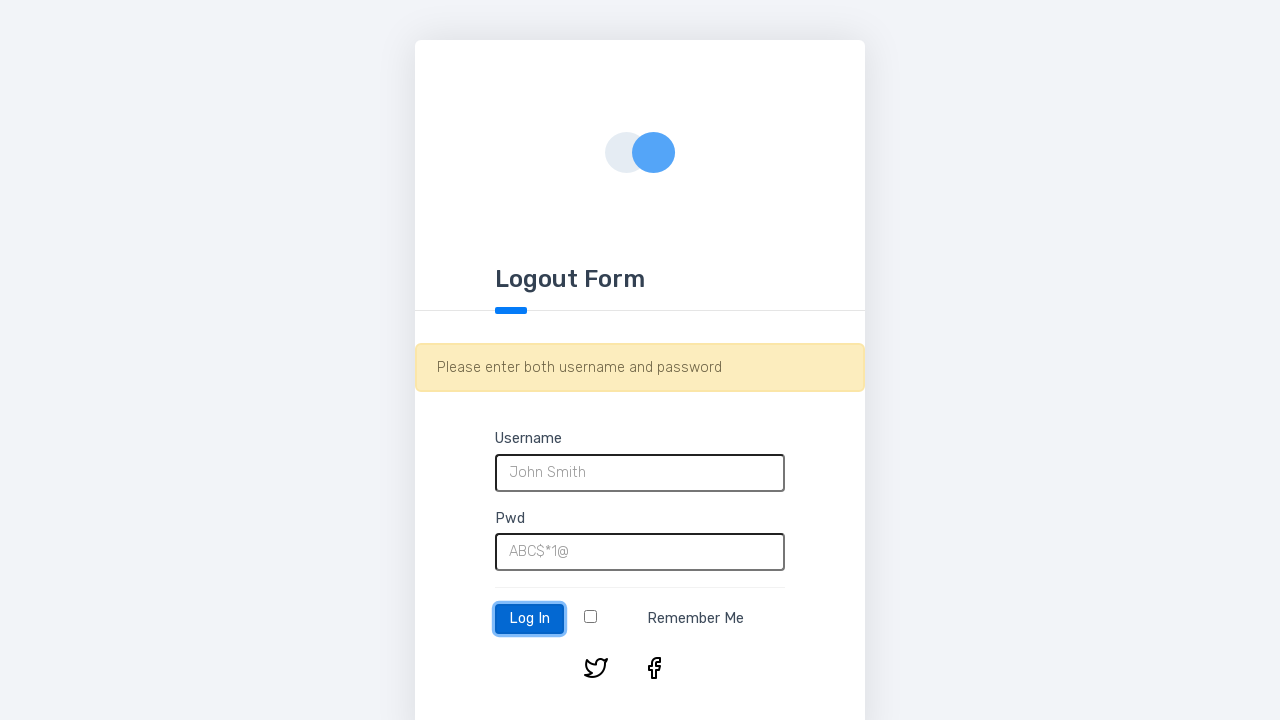